Navigates to the website and presses the spacebar key on the page body, likely to trigger some interaction or scroll behavior.

Starting URL: https://teraxxa-wins.com/

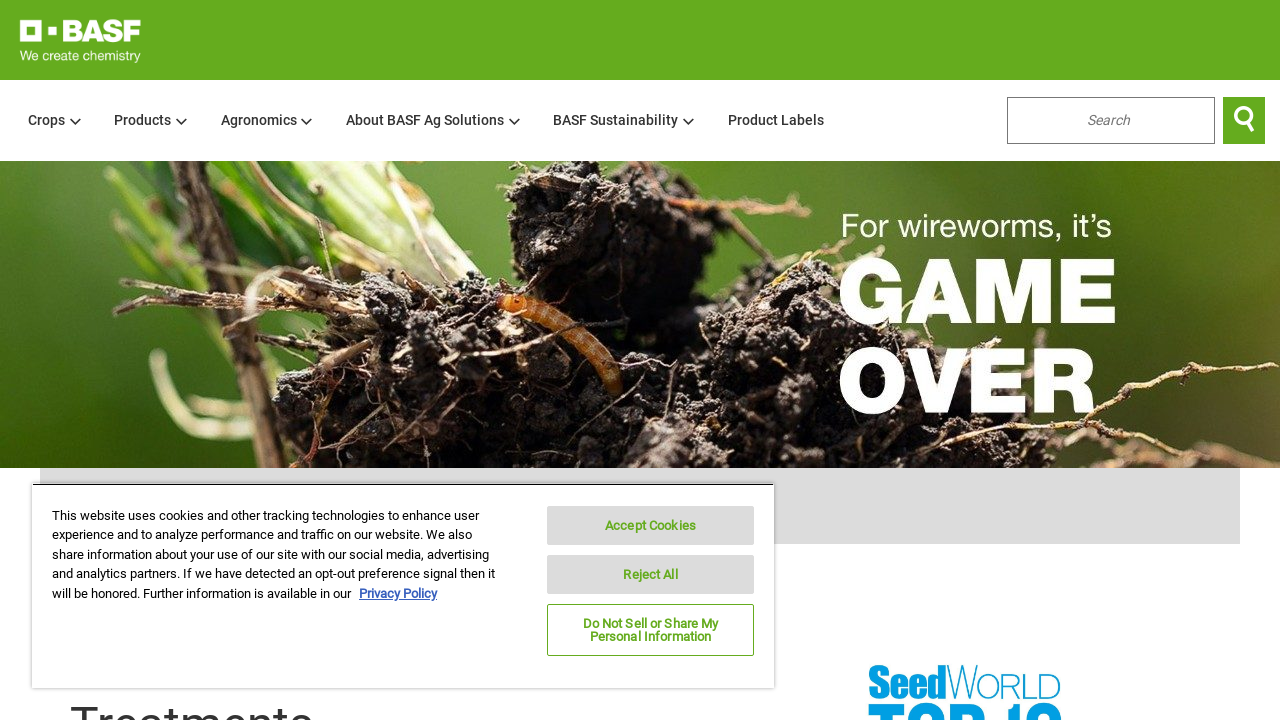

Pressed spacebar key on page body to trigger interaction or scroll behavior on body
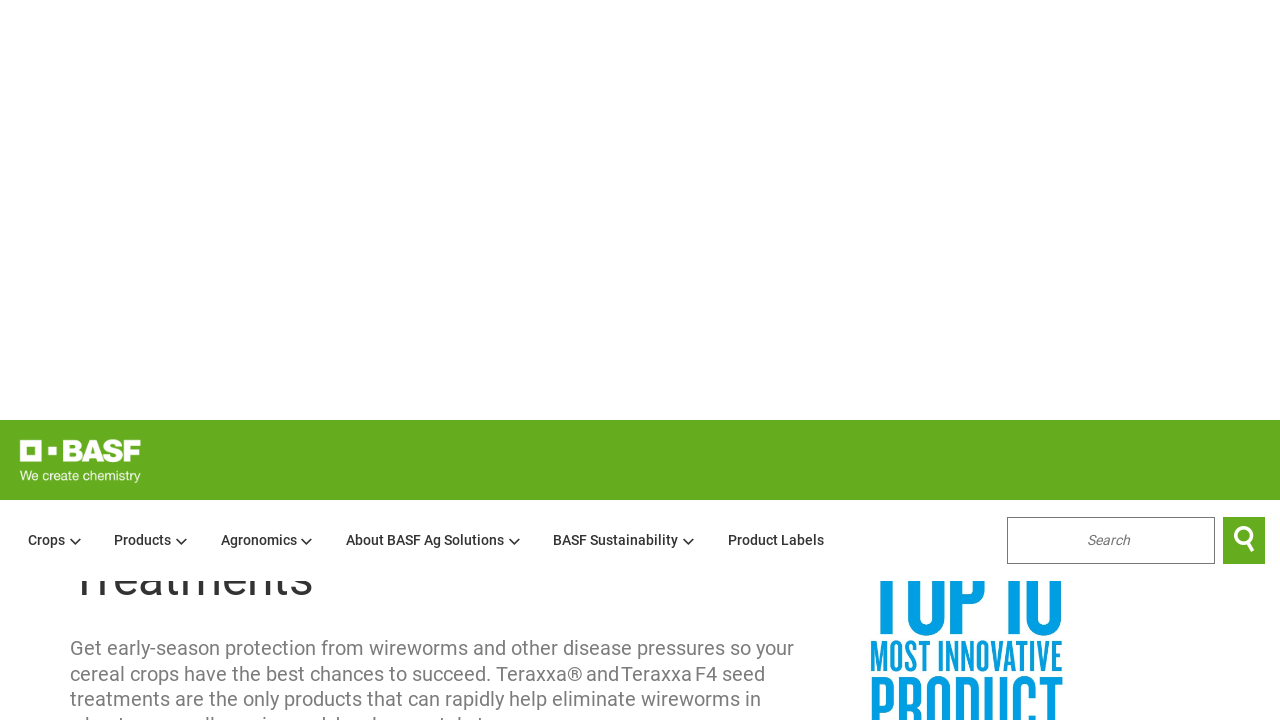

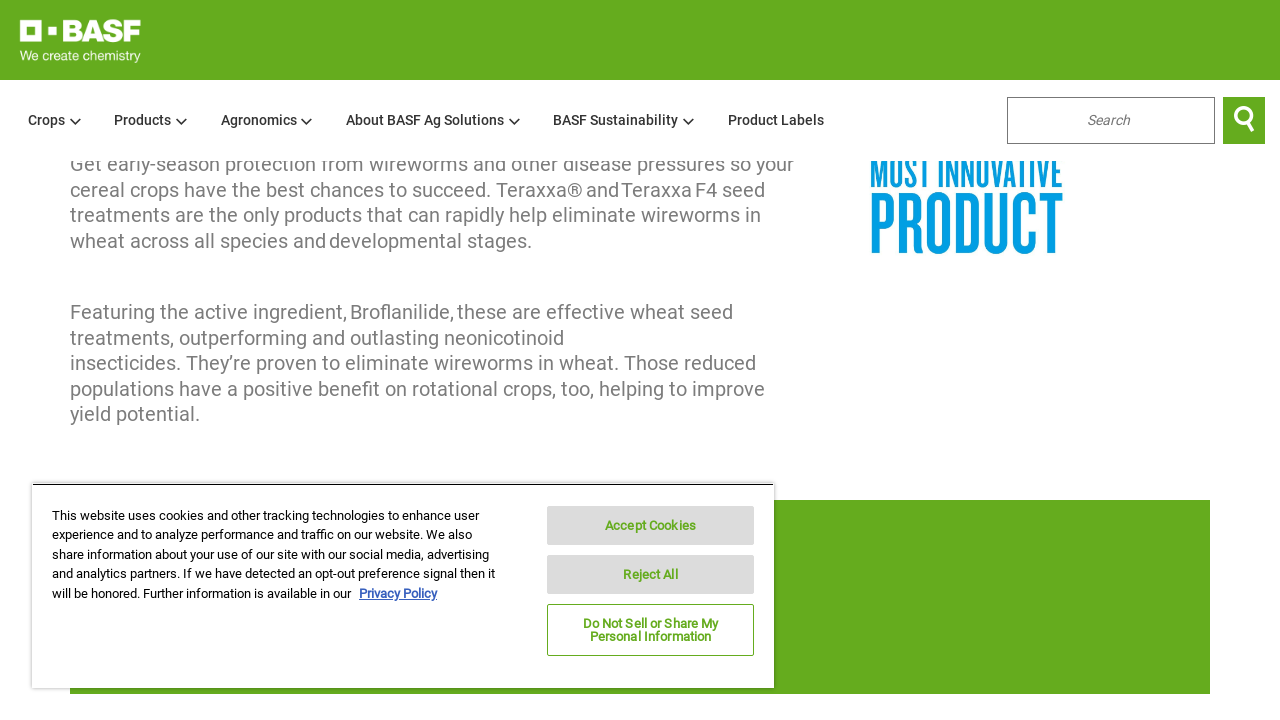